Tests an old-style HTML select dropdown menu by selecting options using index, visible text, and value attributes to verify different selection methods work correctly.

Starting URL: https://demoqa.com/select-menu

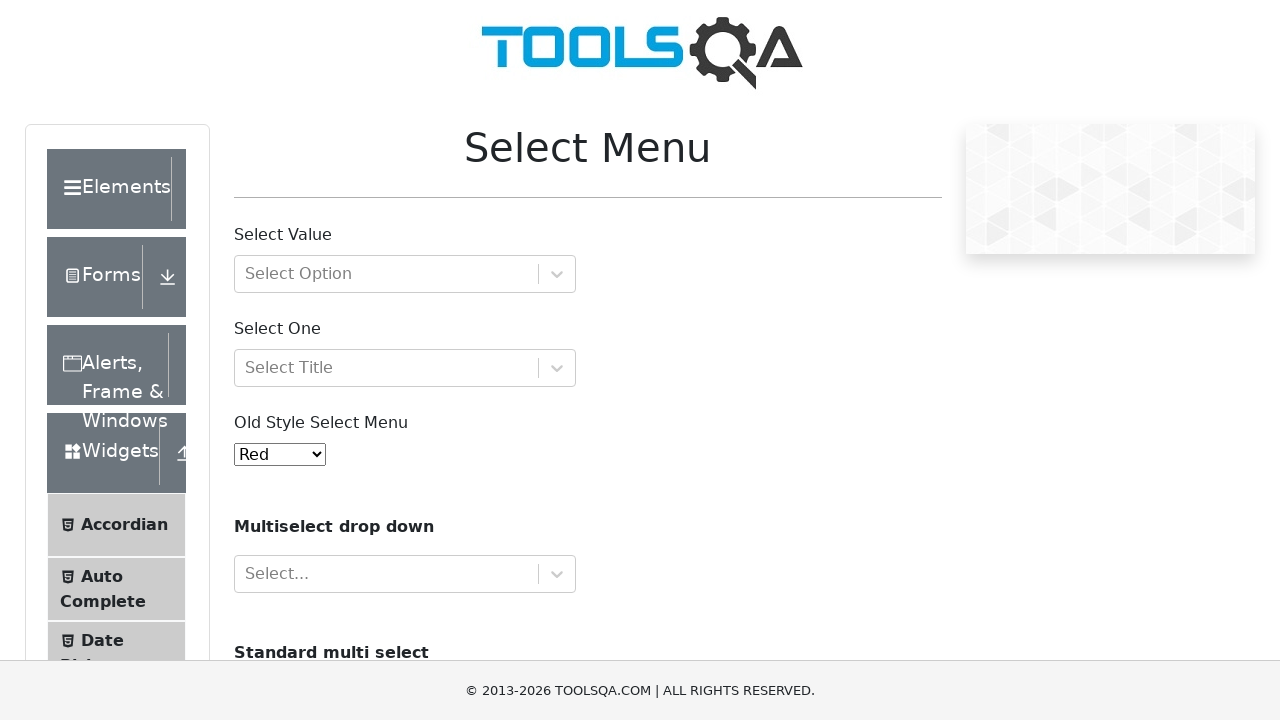

Located the old style select menu dropdown element
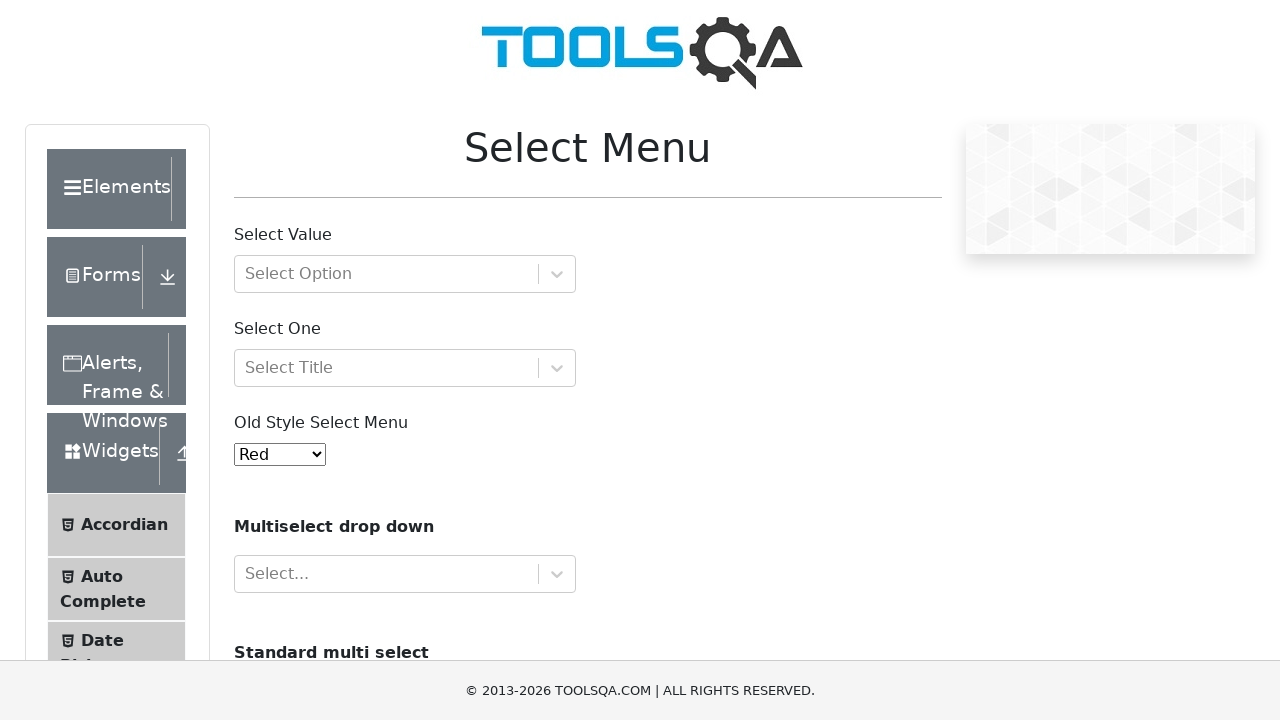

Selected 'Purple' option using index 4 on #oldSelectMenu
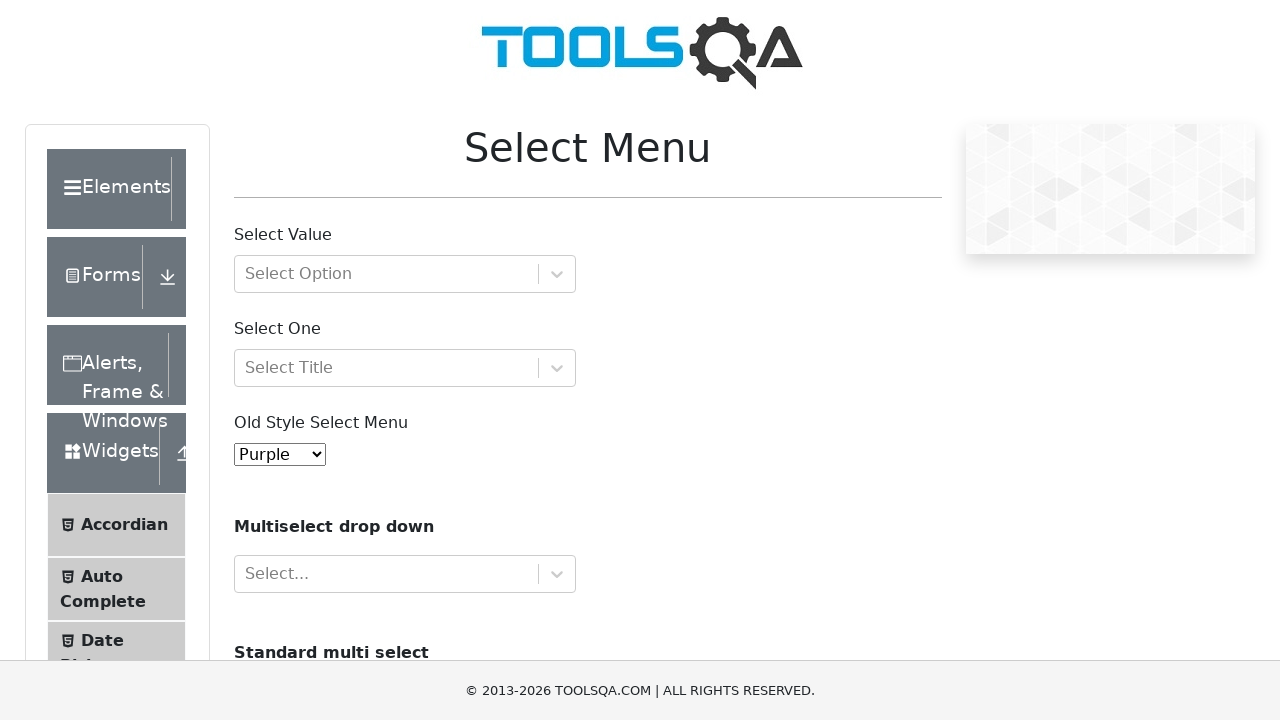

Selected 'Magenta' option using visible text label on #oldSelectMenu
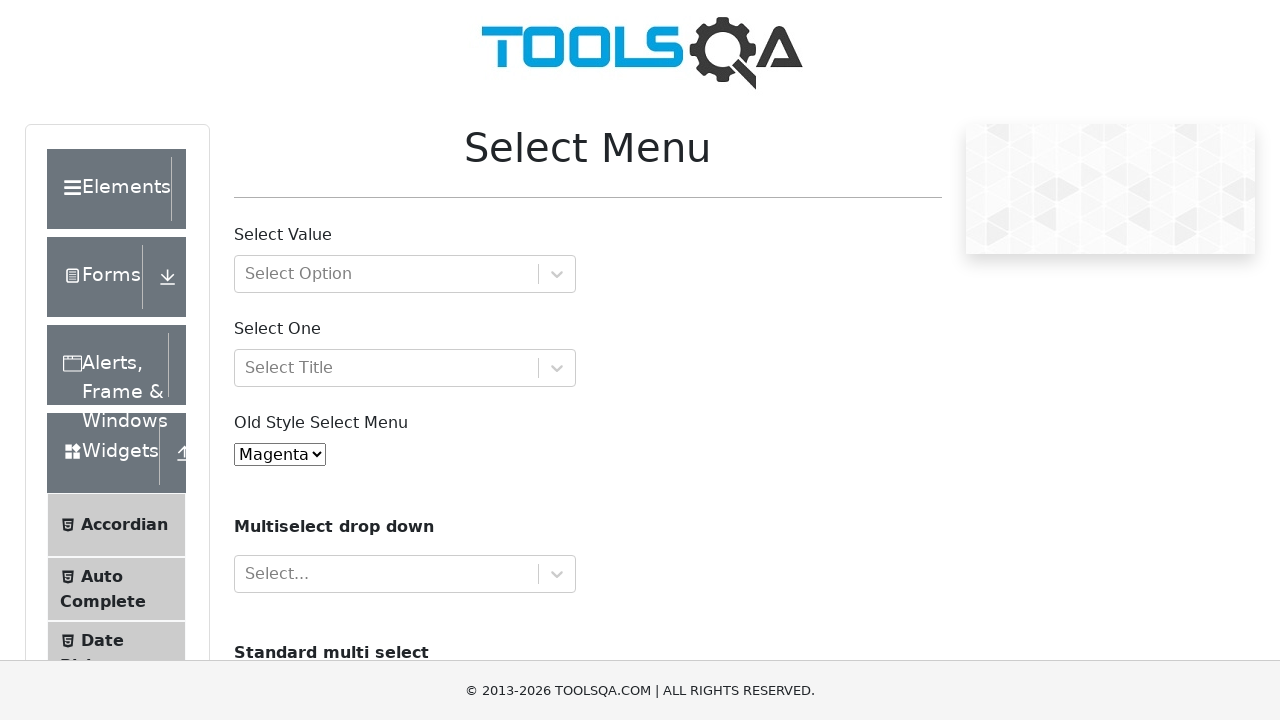

Selected 'Gray' option using value attribute '7' on #oldSelectMenu
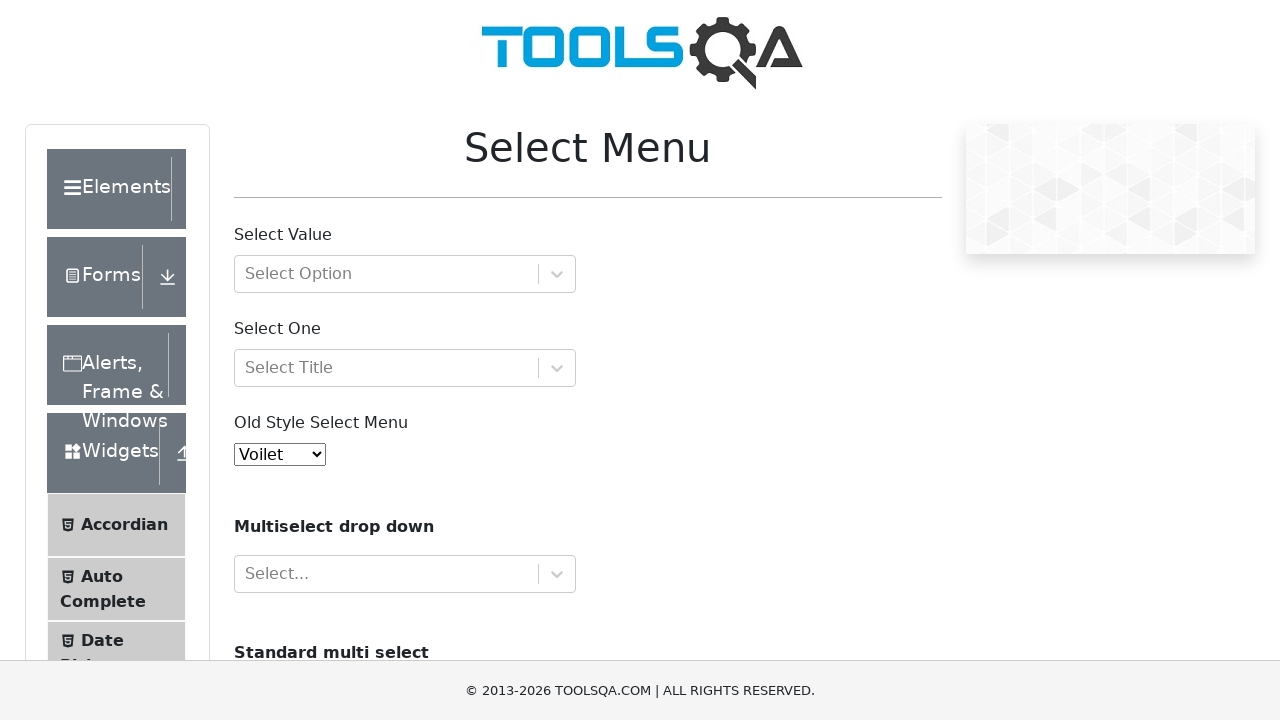

Waited 500ms to observe the final selection
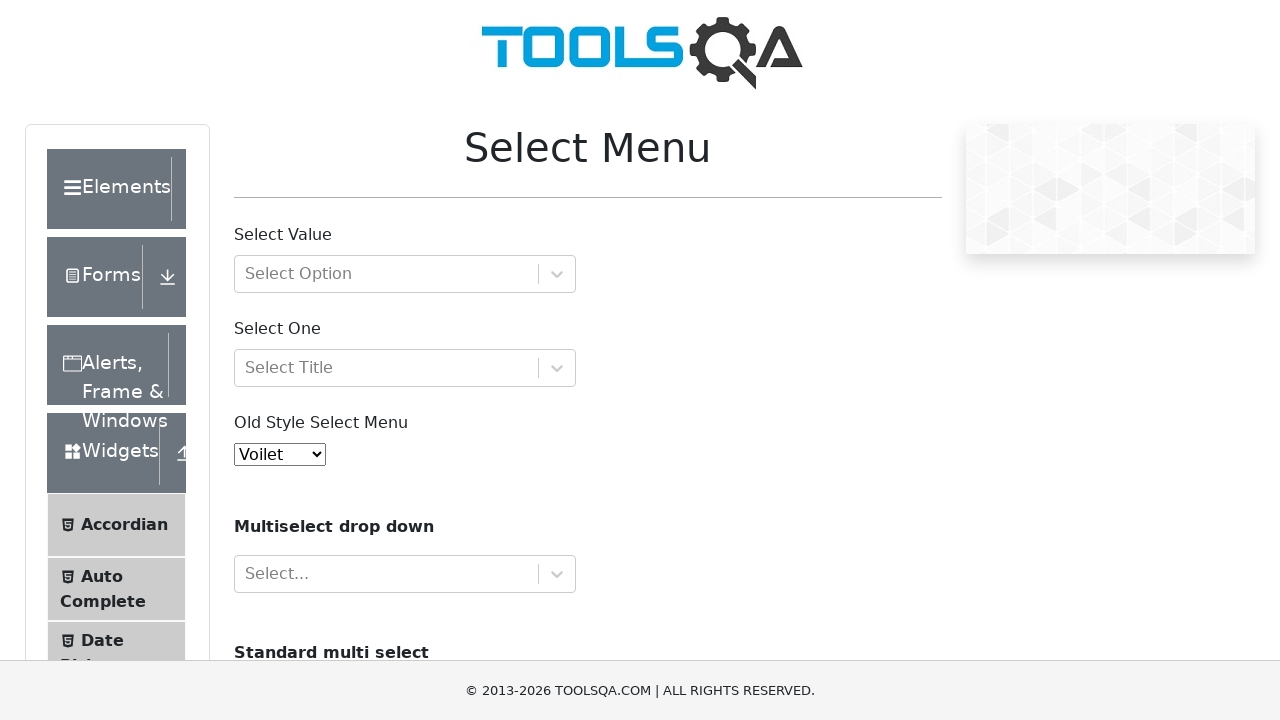

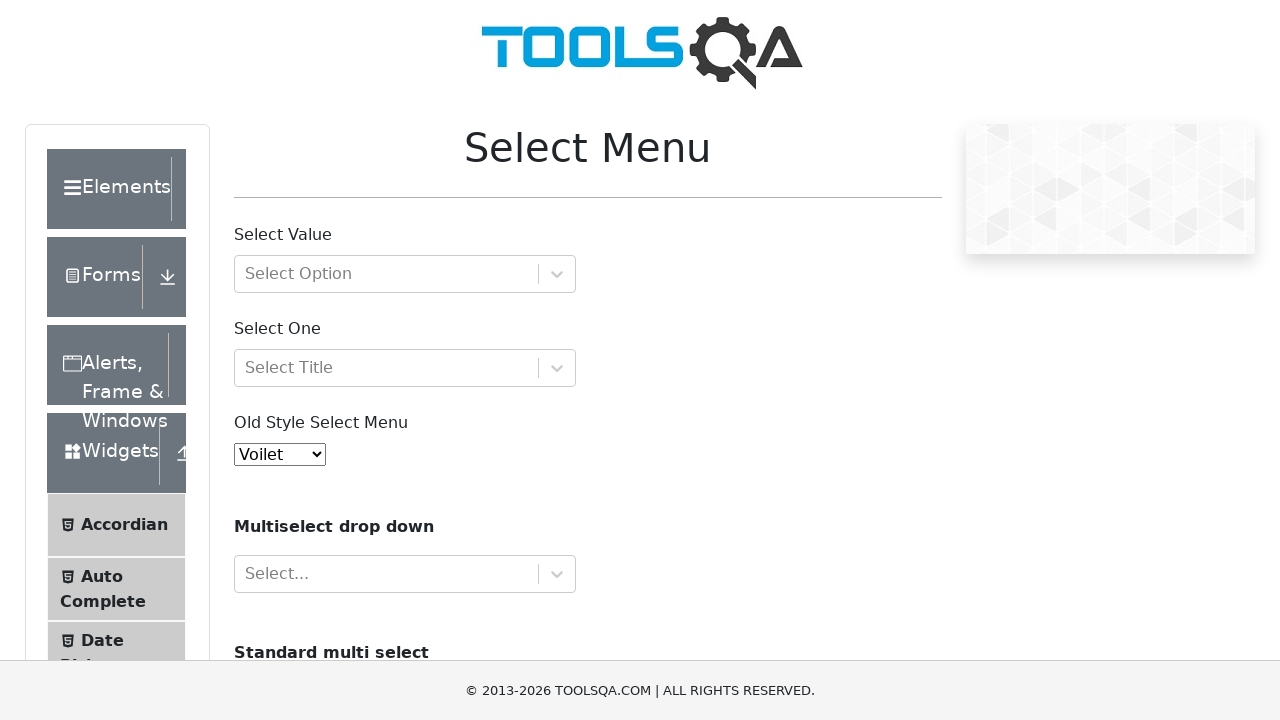